Tests scrolling functionality by moving to an element and then scrolling back up using PAGE_UP keys

Starting URL: https://practice.cydeo.com/

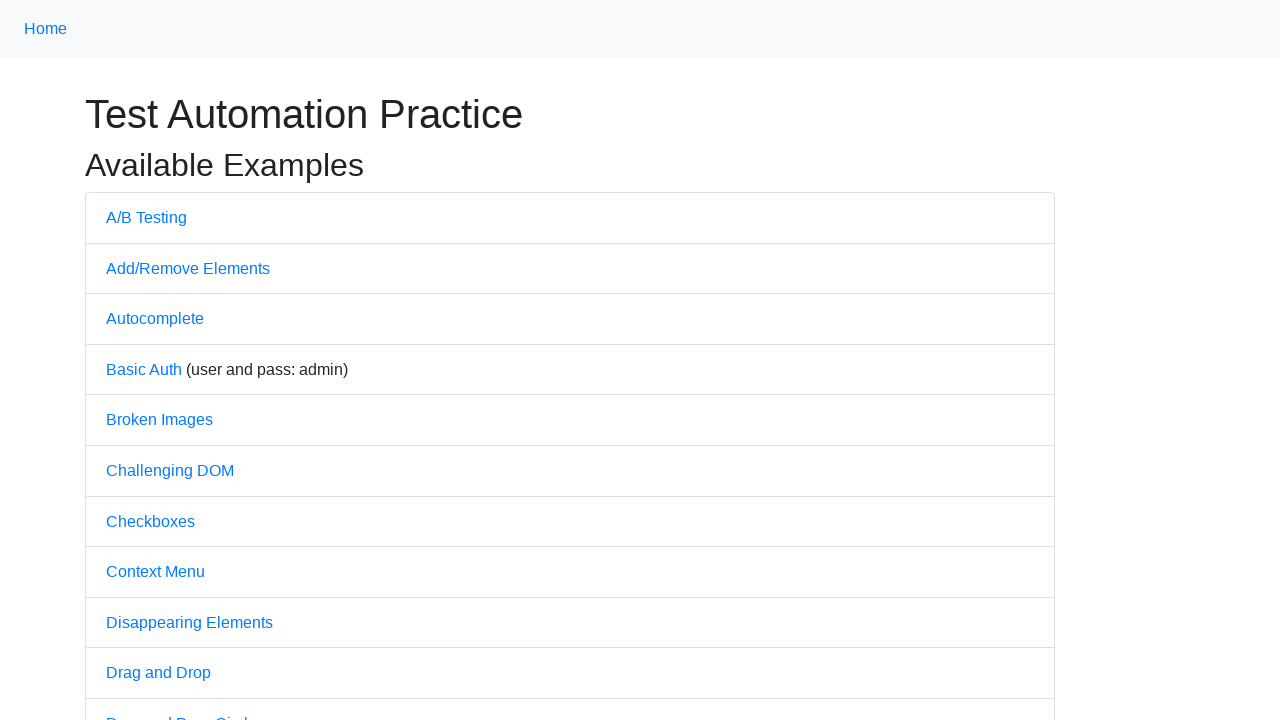

Located Cydeo link element at bottom of page
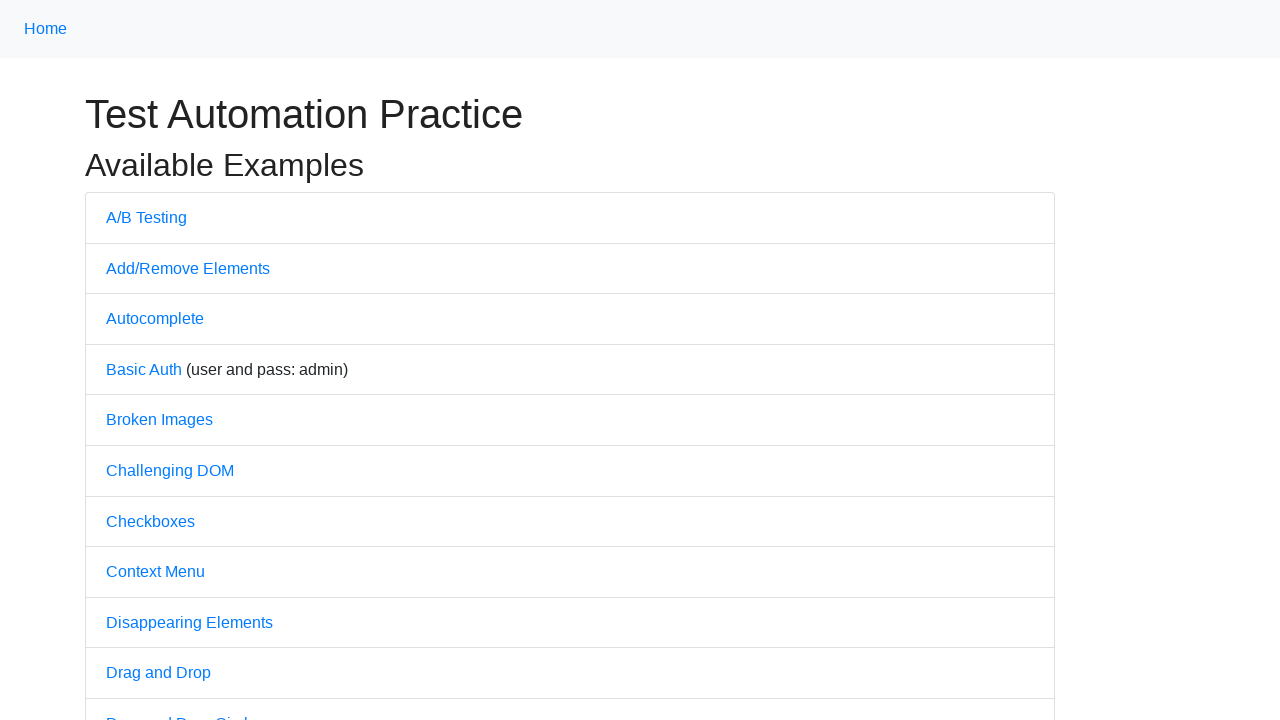

Hovered over Cydeo link to scroll it into view at (614, 707) on xpath=//a[@target='_blank']
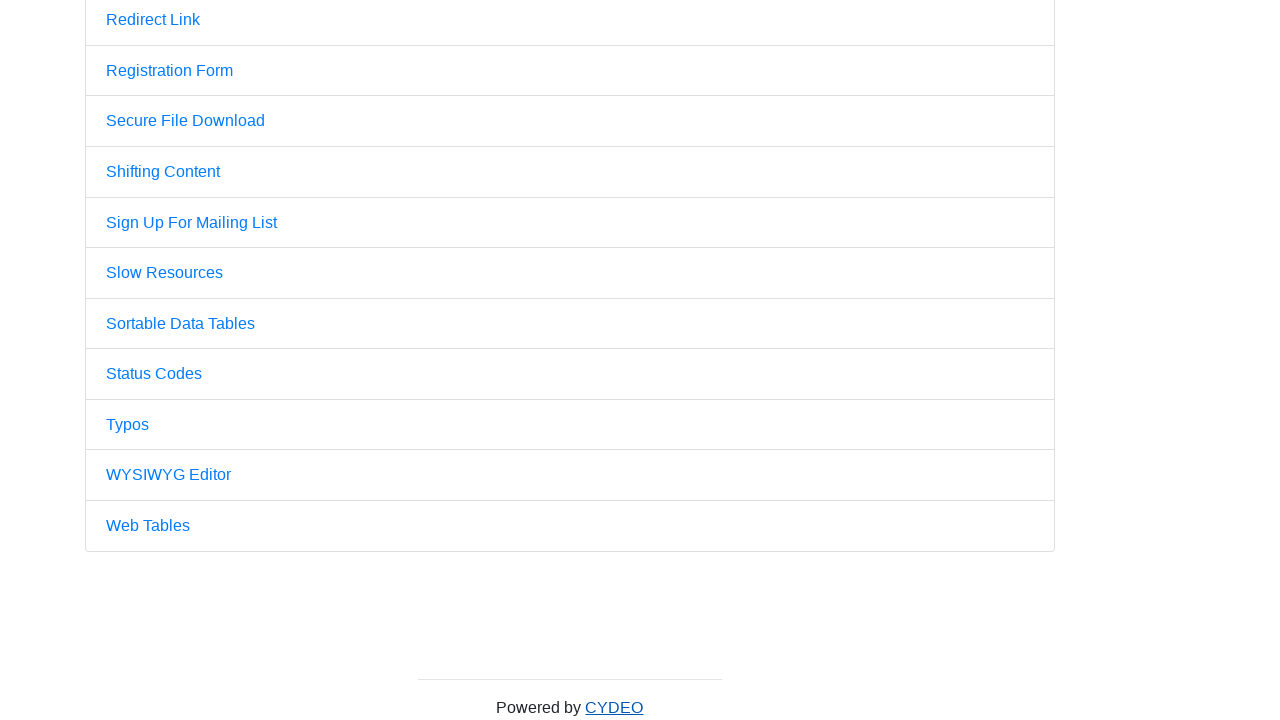

Waited 3 seconds to observe scroll effect
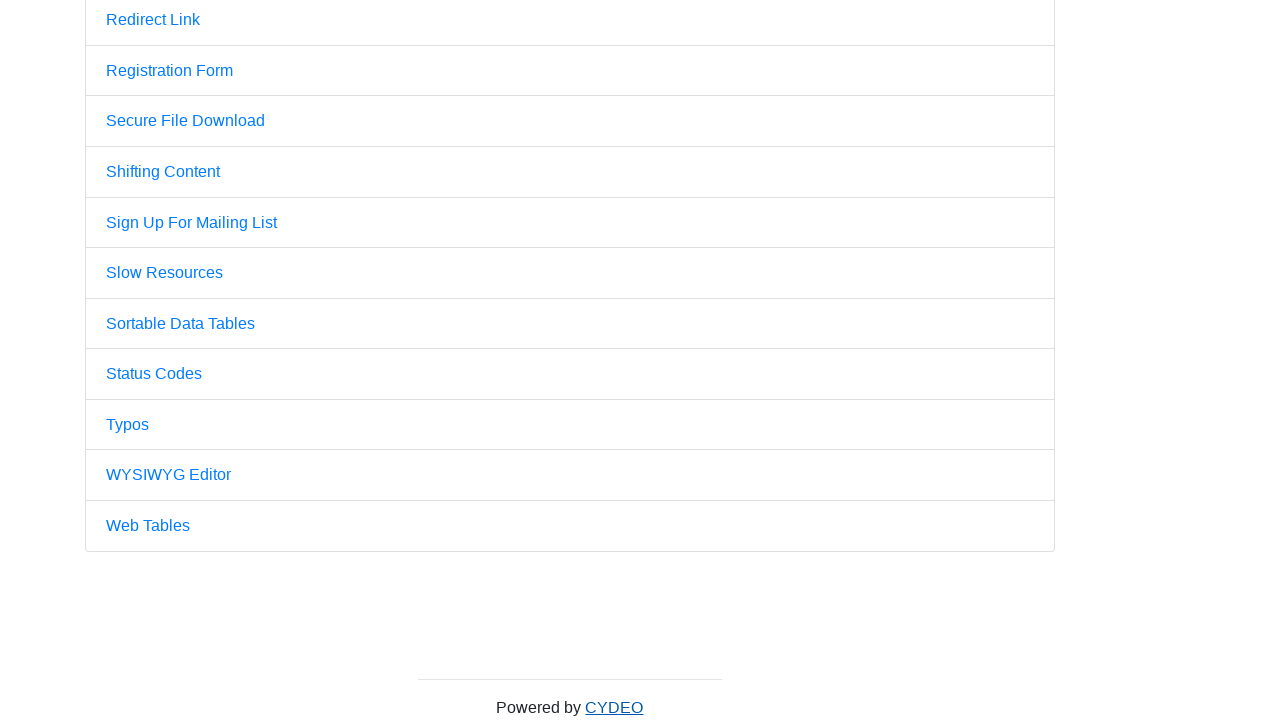

Pressed PAGE_UP key to scroll up
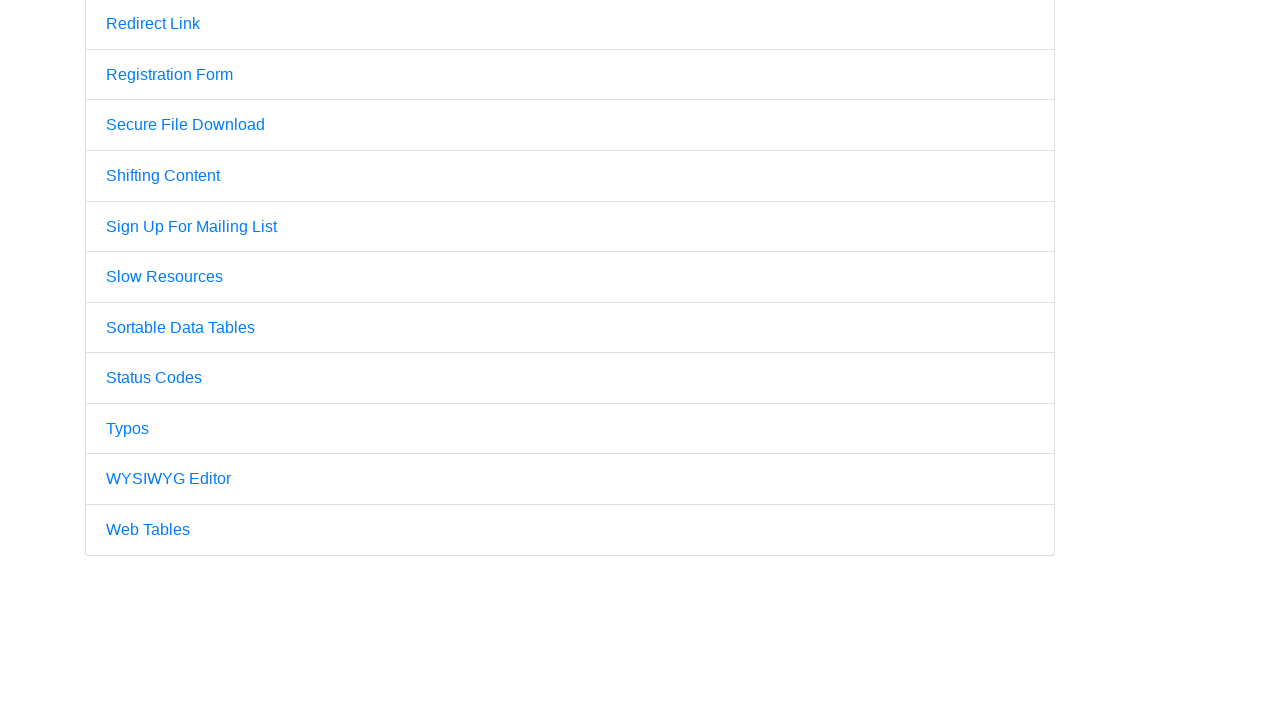

Pressed PAGE_UP key again to scroll up further
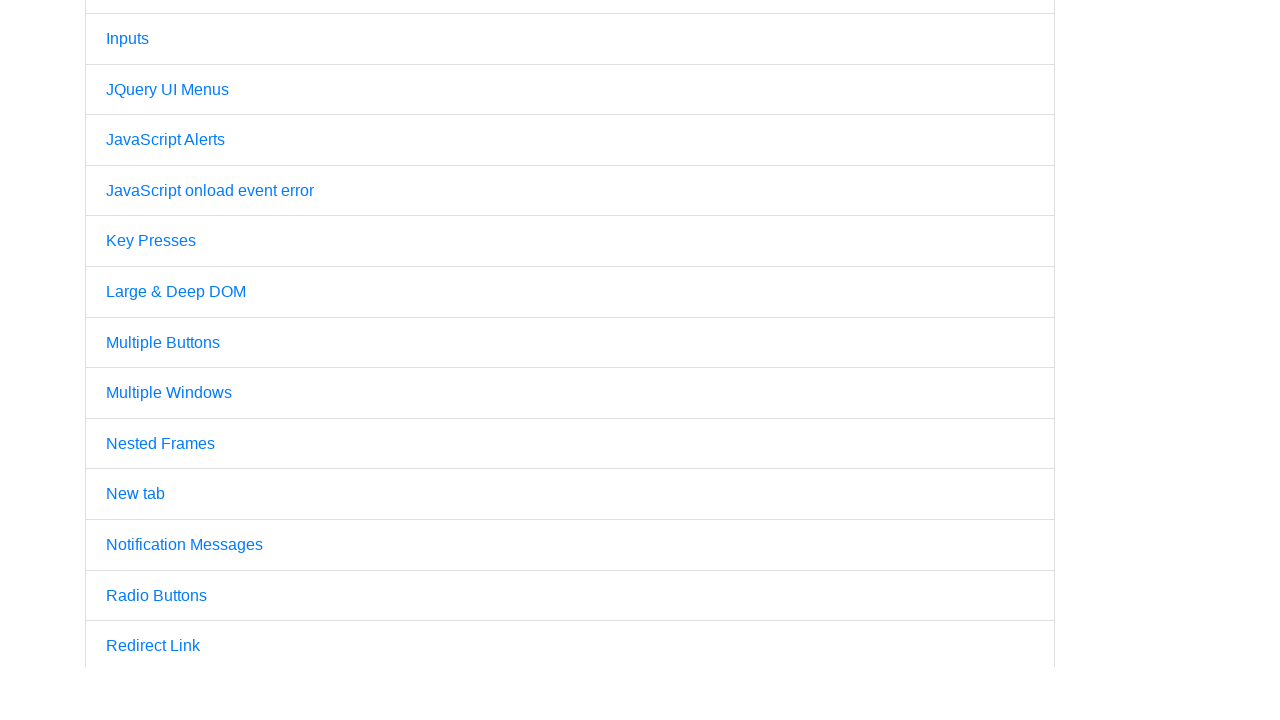

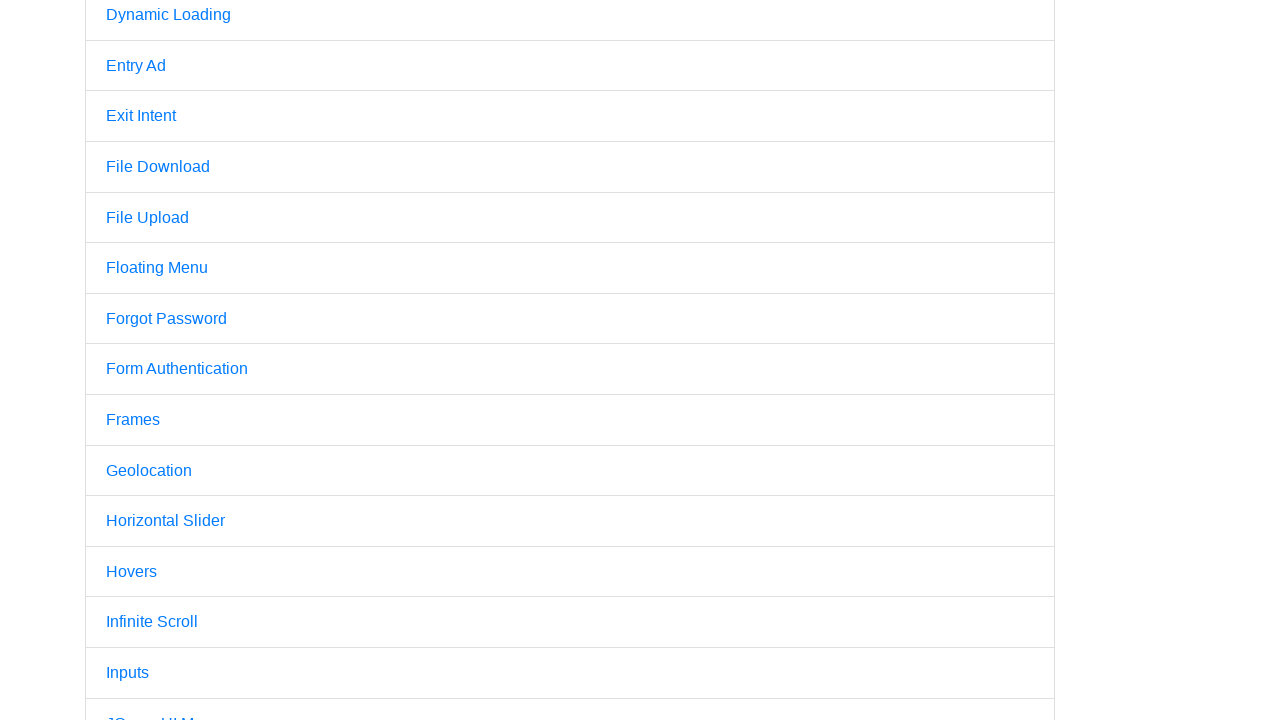